Tests dynamic loading page with longer wait timeout by clicking start button and verifying the loading indicator and final text.

Starting URL: https://automationfc.github.io/dynamic-loading/

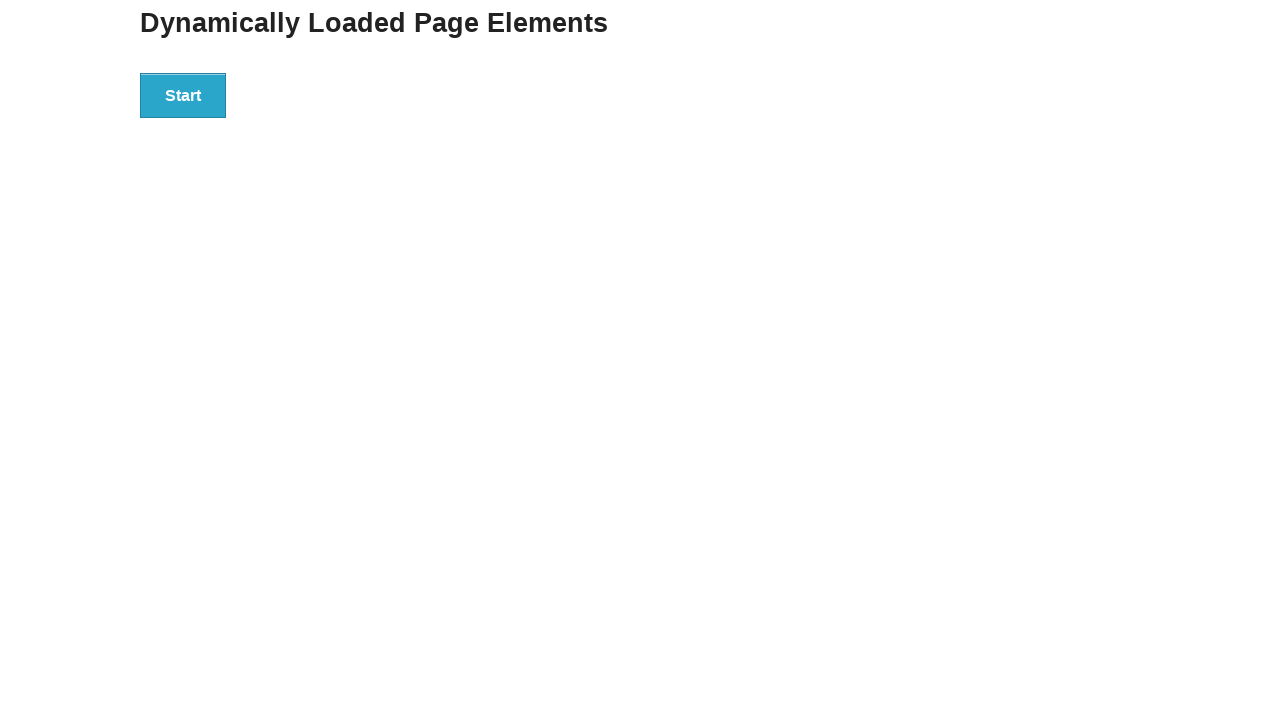

Clicked start button to initiate dynamic loading at (183, 95) on div#start > button
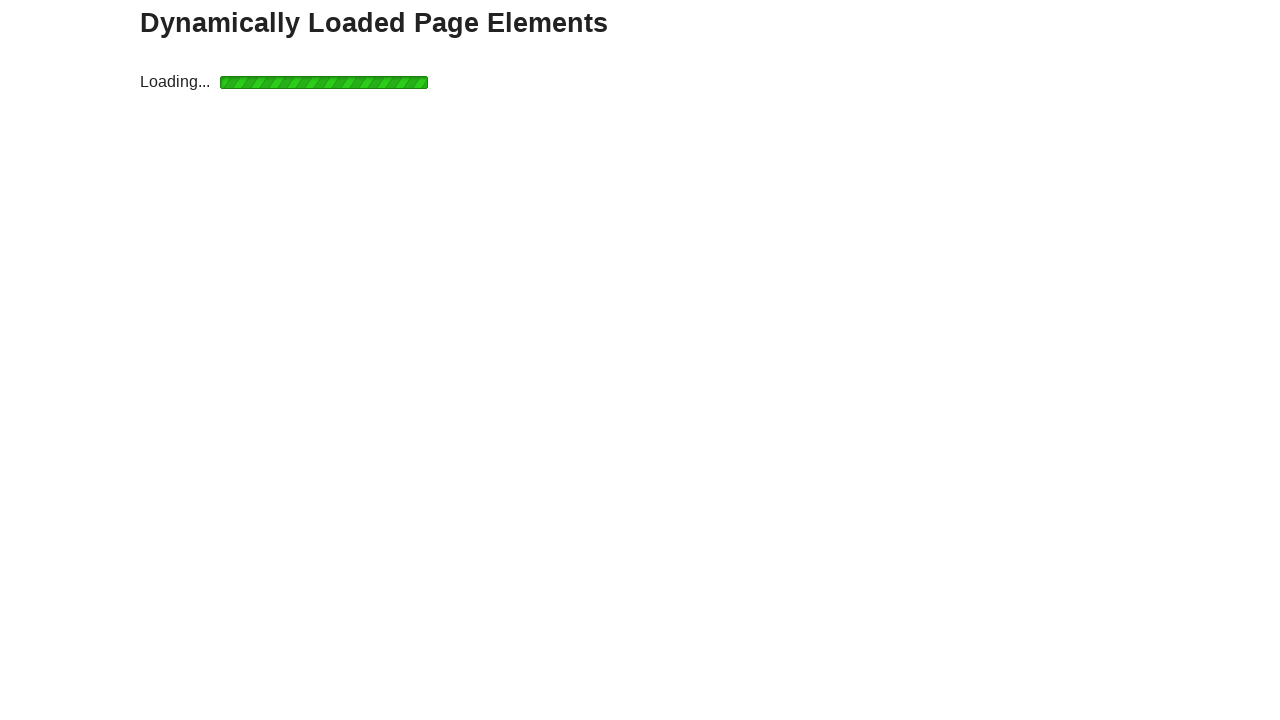

Loading indicator appeared on the page
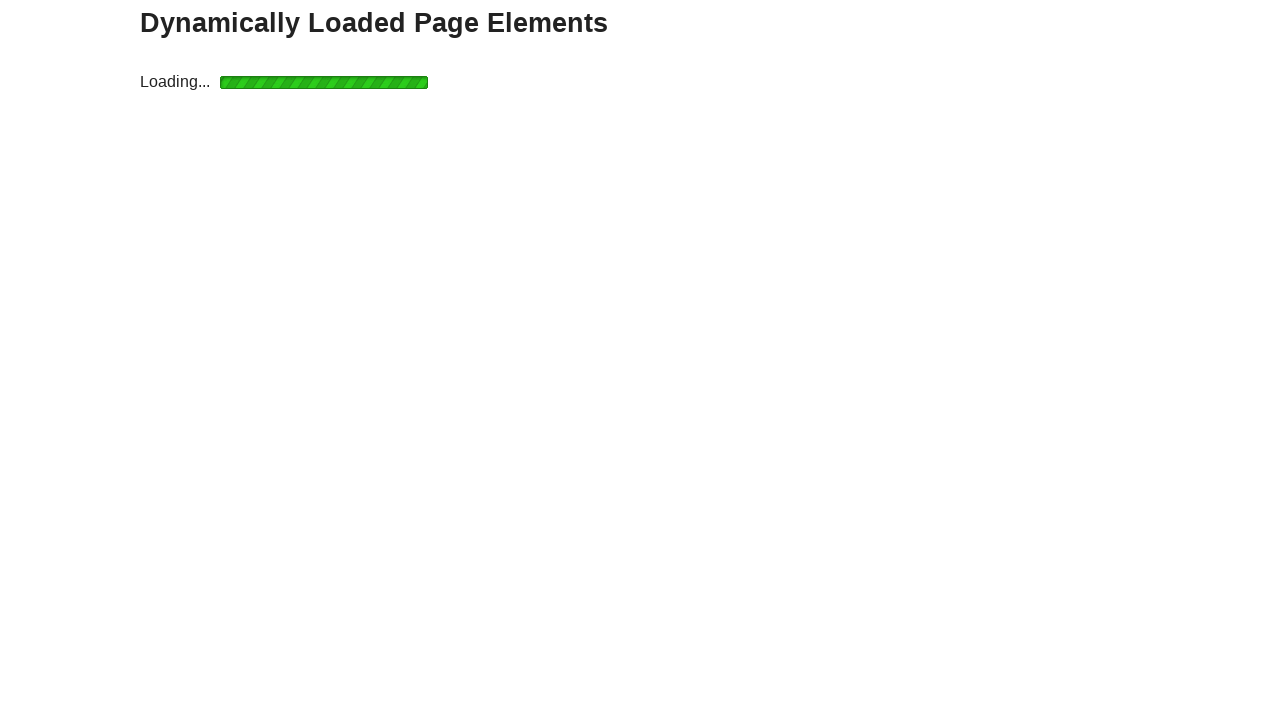

Final text element loaded after dynamic loading completed
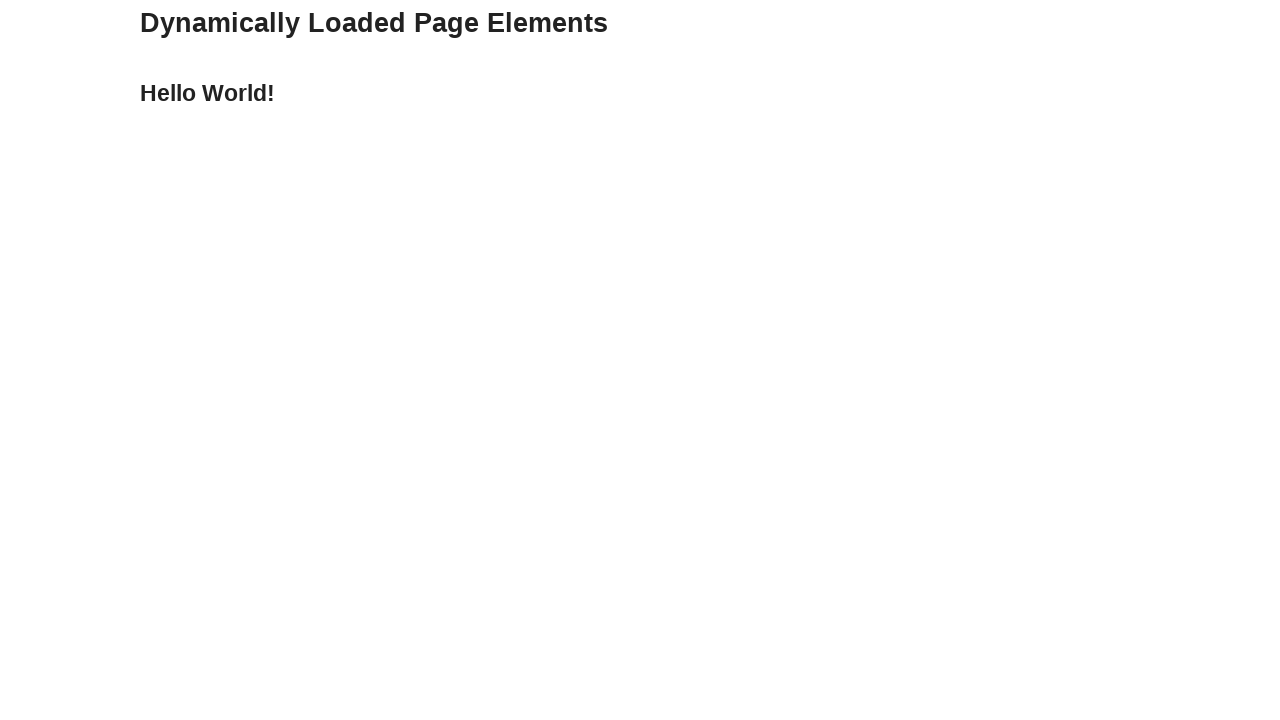

Verified final text displays 'Hello World!' as expected
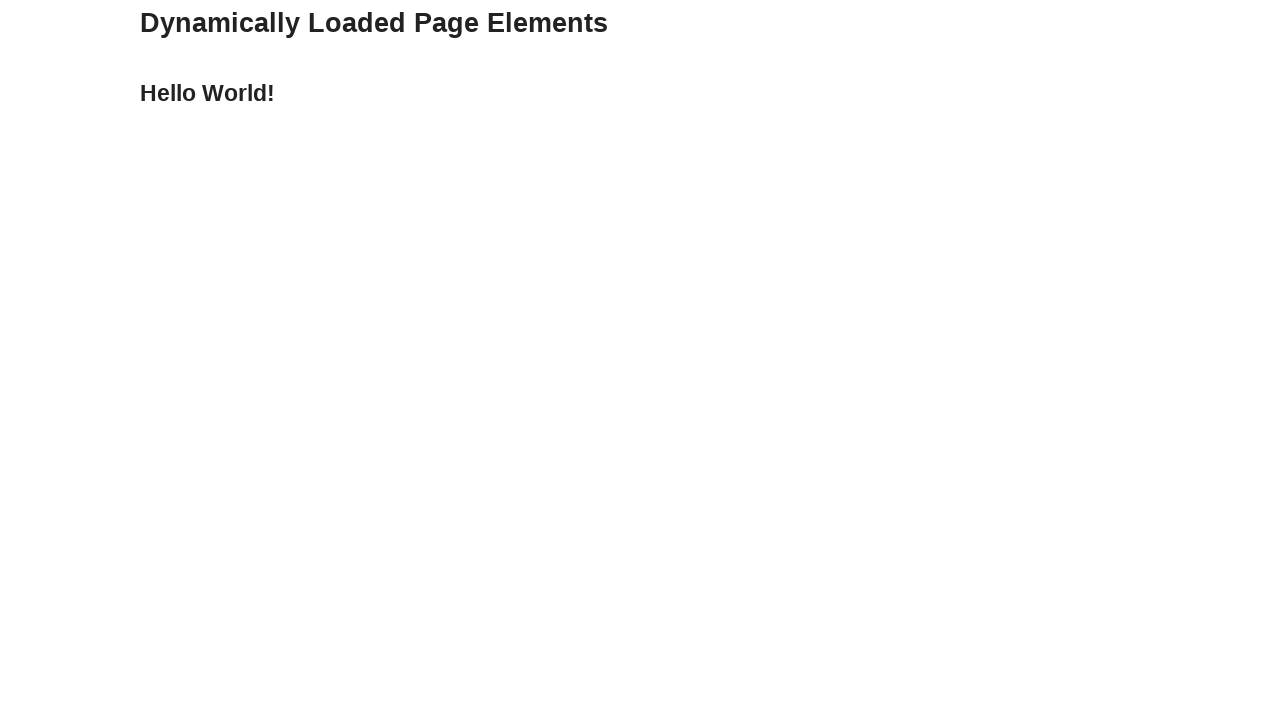

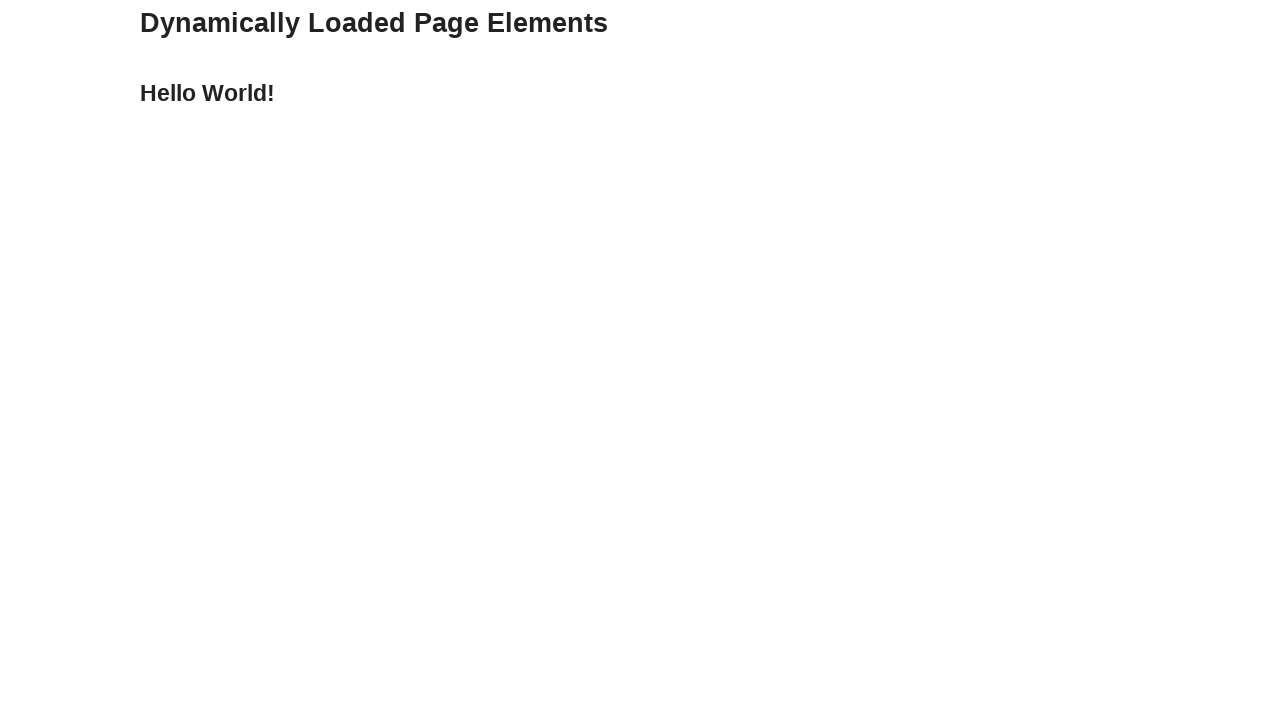